Tests checkbox and radio button interactions by verifying the red checkbox is enabled, clicking it, verifying it becomes selected, and checking the state of the Opera radio button

Starting URL: https://selenium08.blogspot.com/2019/07/check-box-and-radio-buttons.html

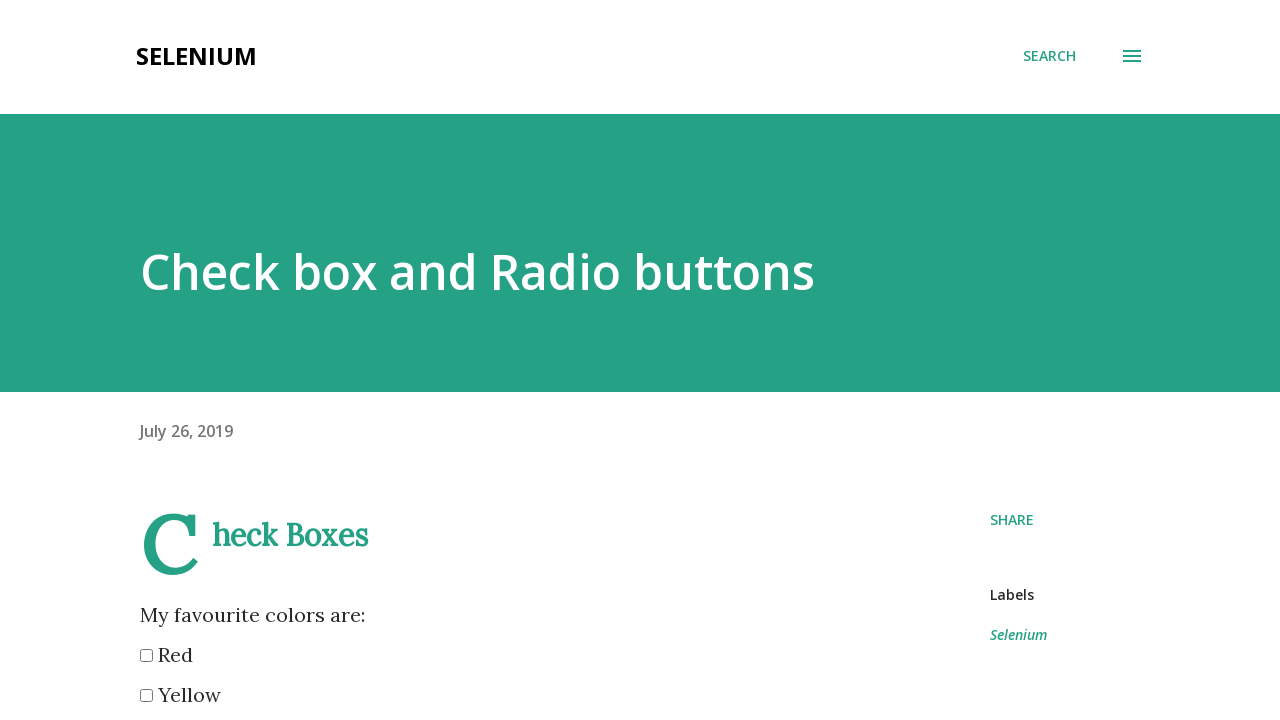

Set viewport size to 1920x1080
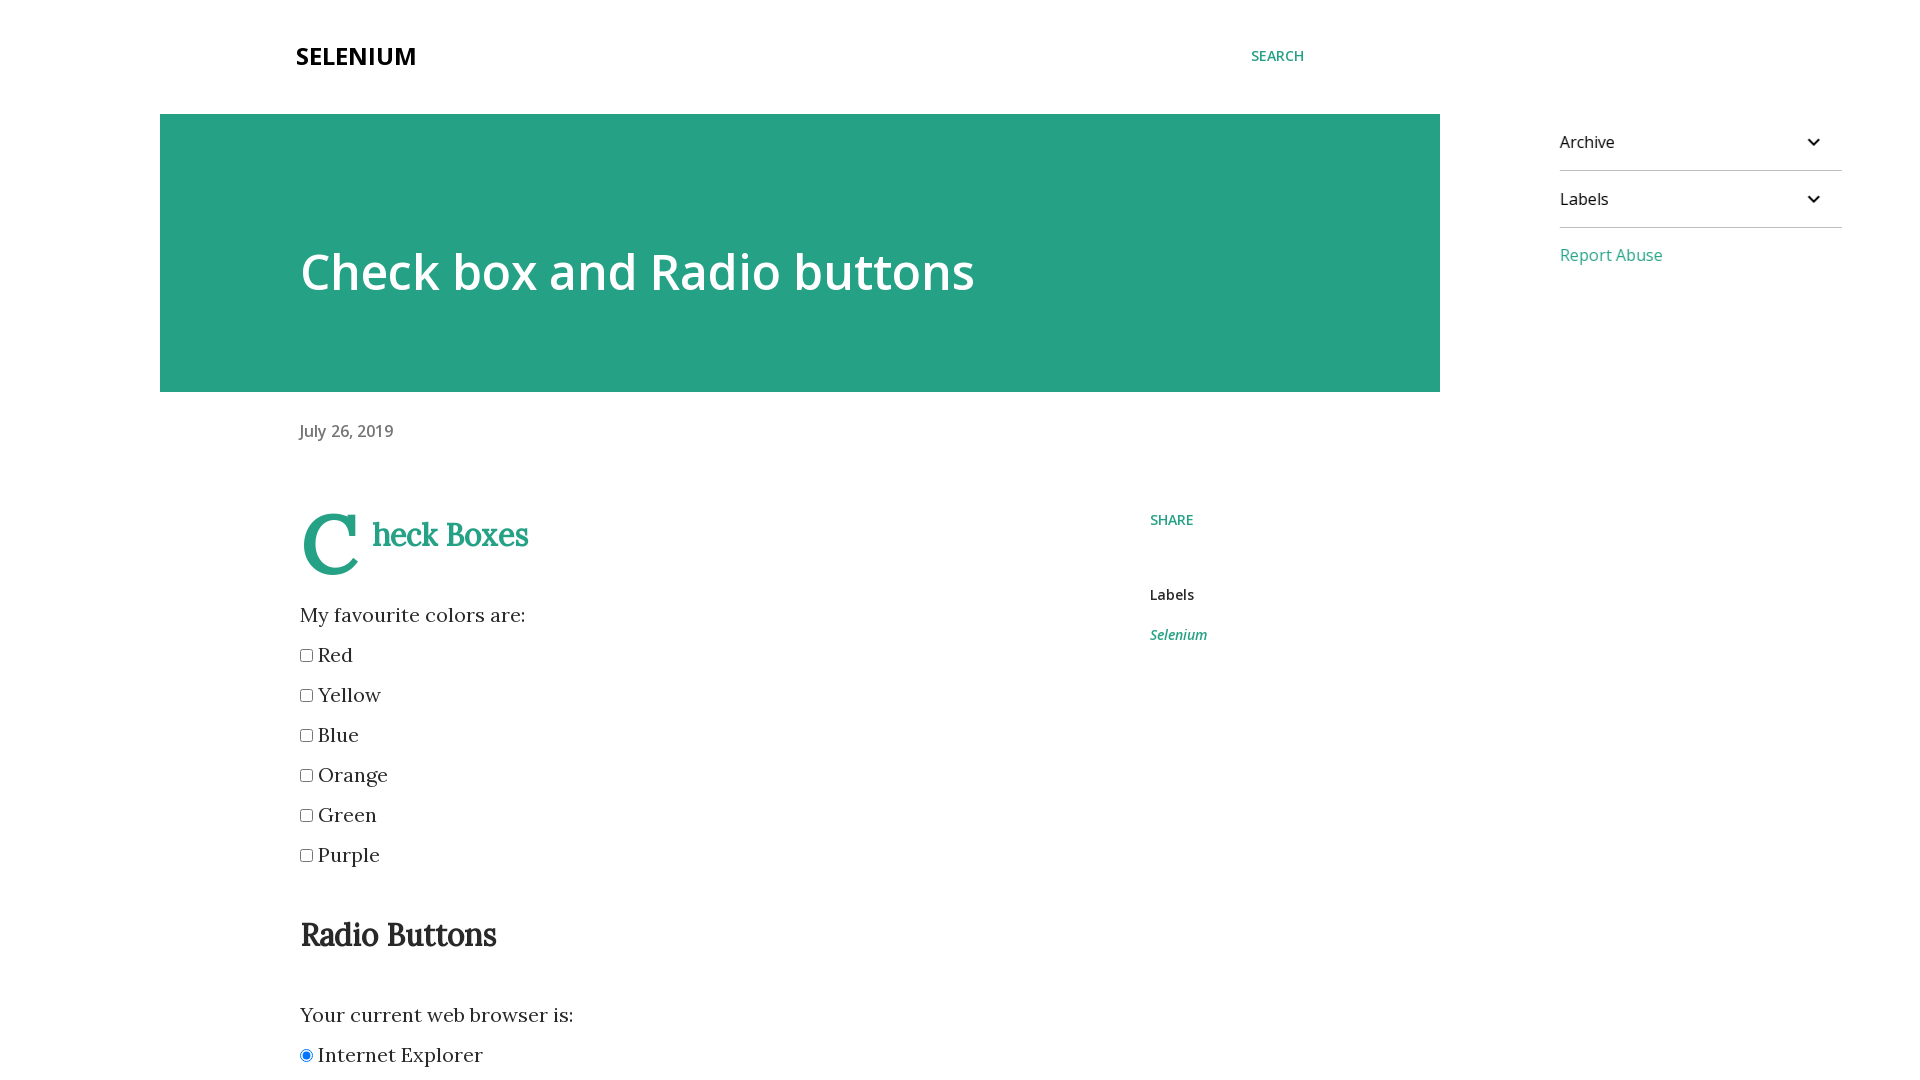

Located red checkbox element
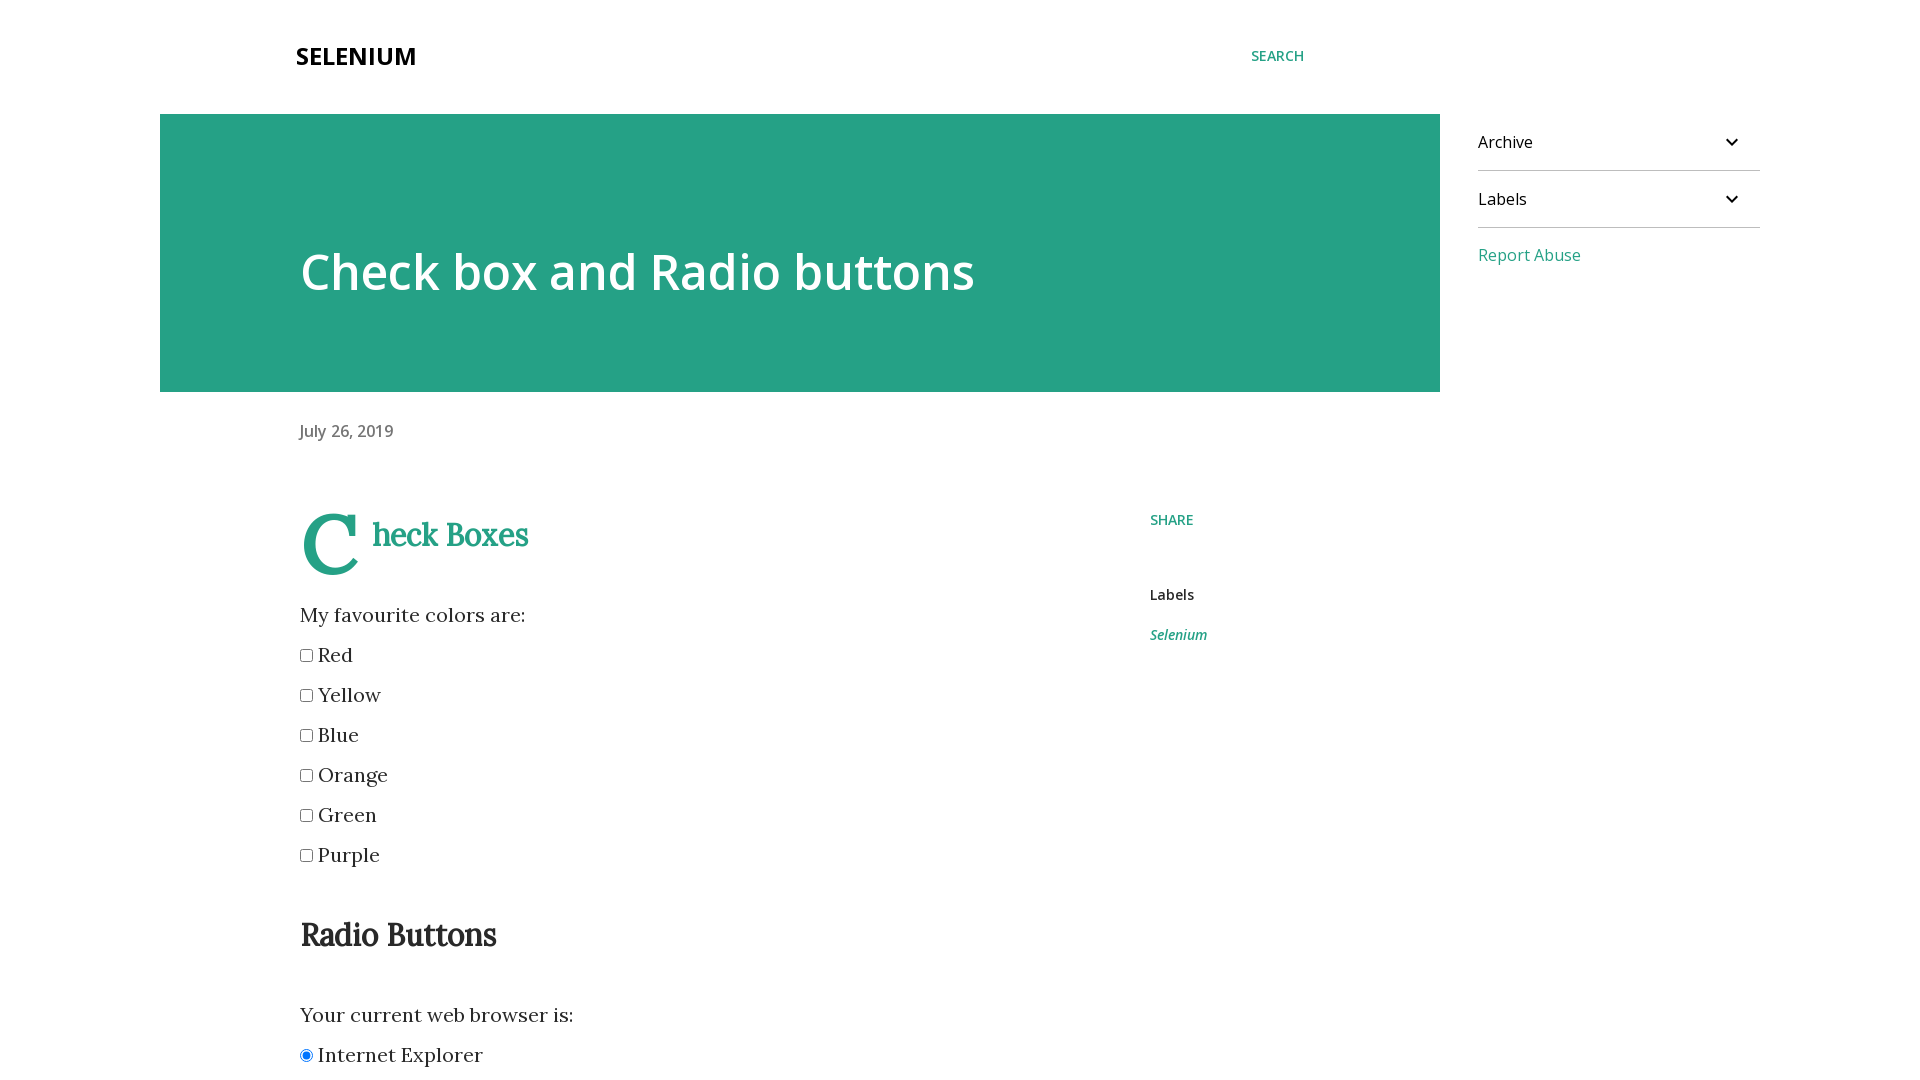

Verified red checkbox is enabled
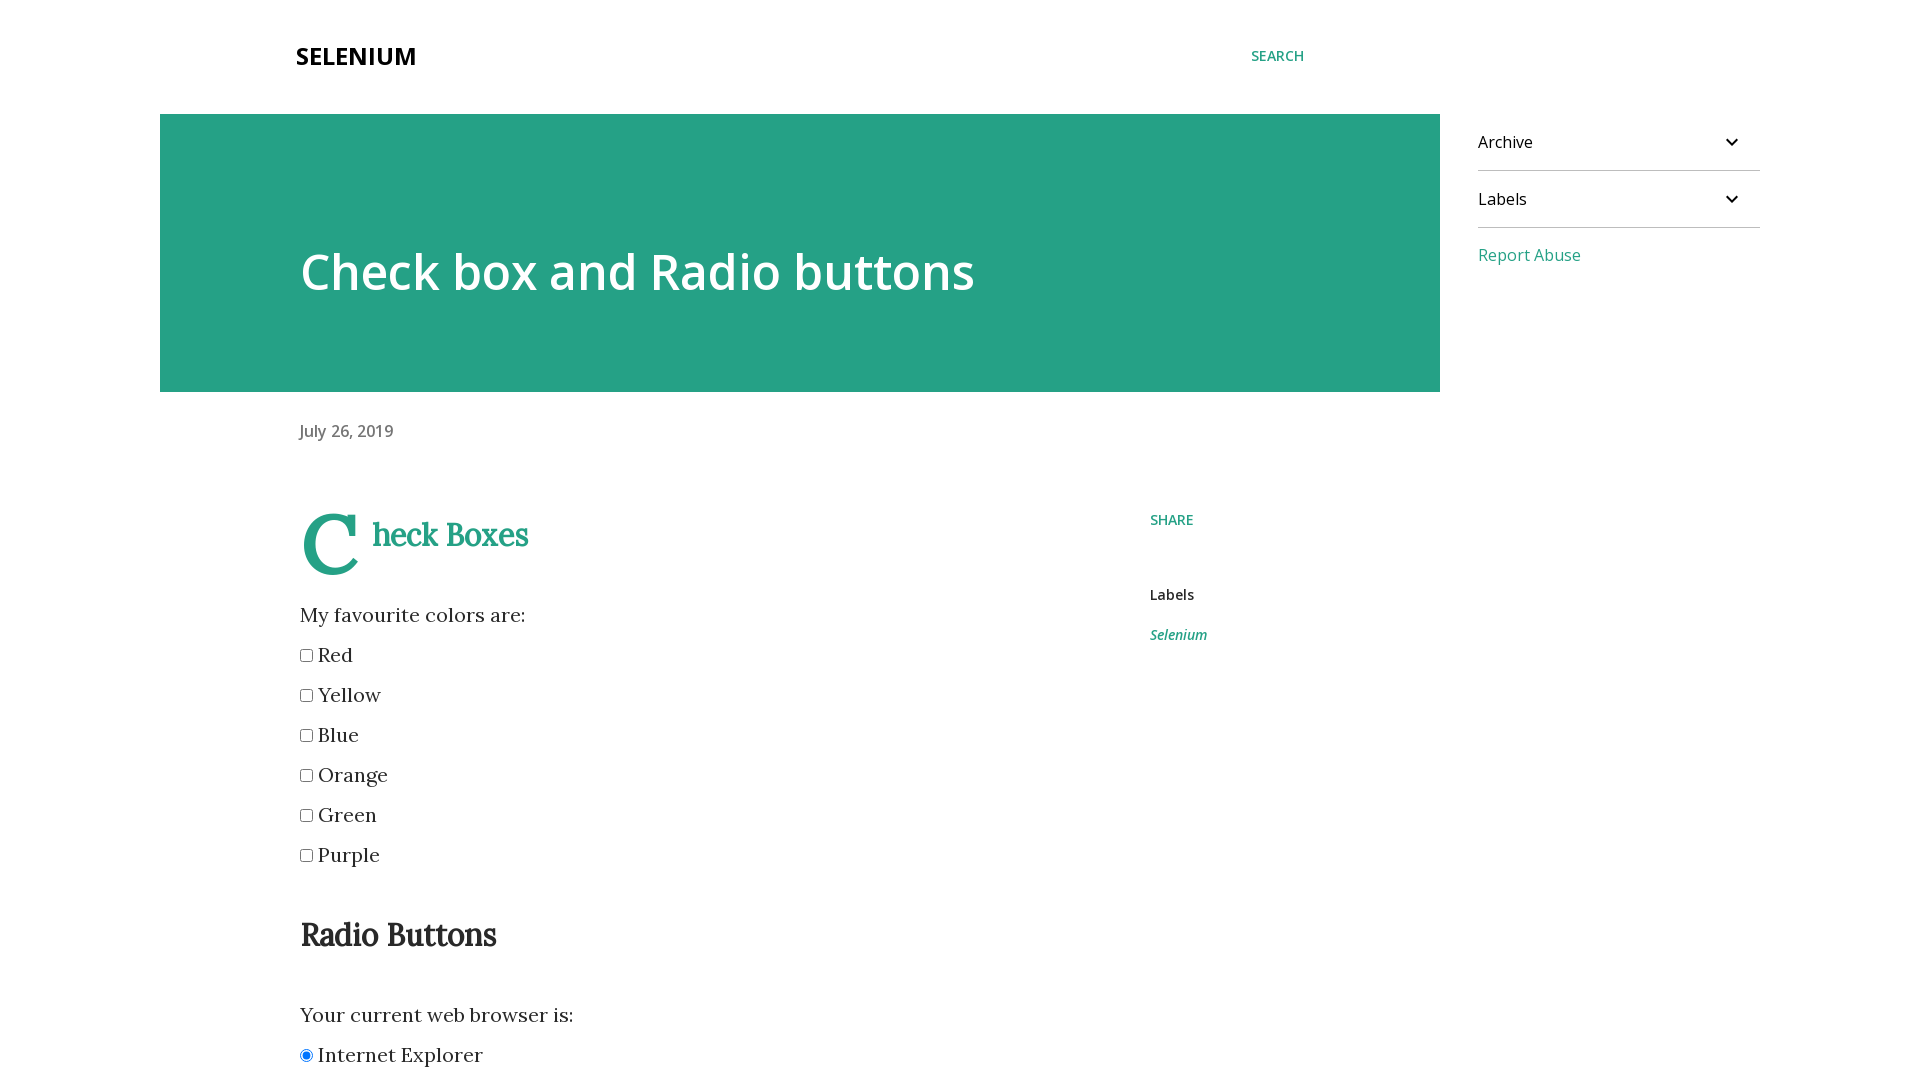

Clicked red checkbox to select it at (306, 656) on xpath=//input[@name='color' and @value='red']
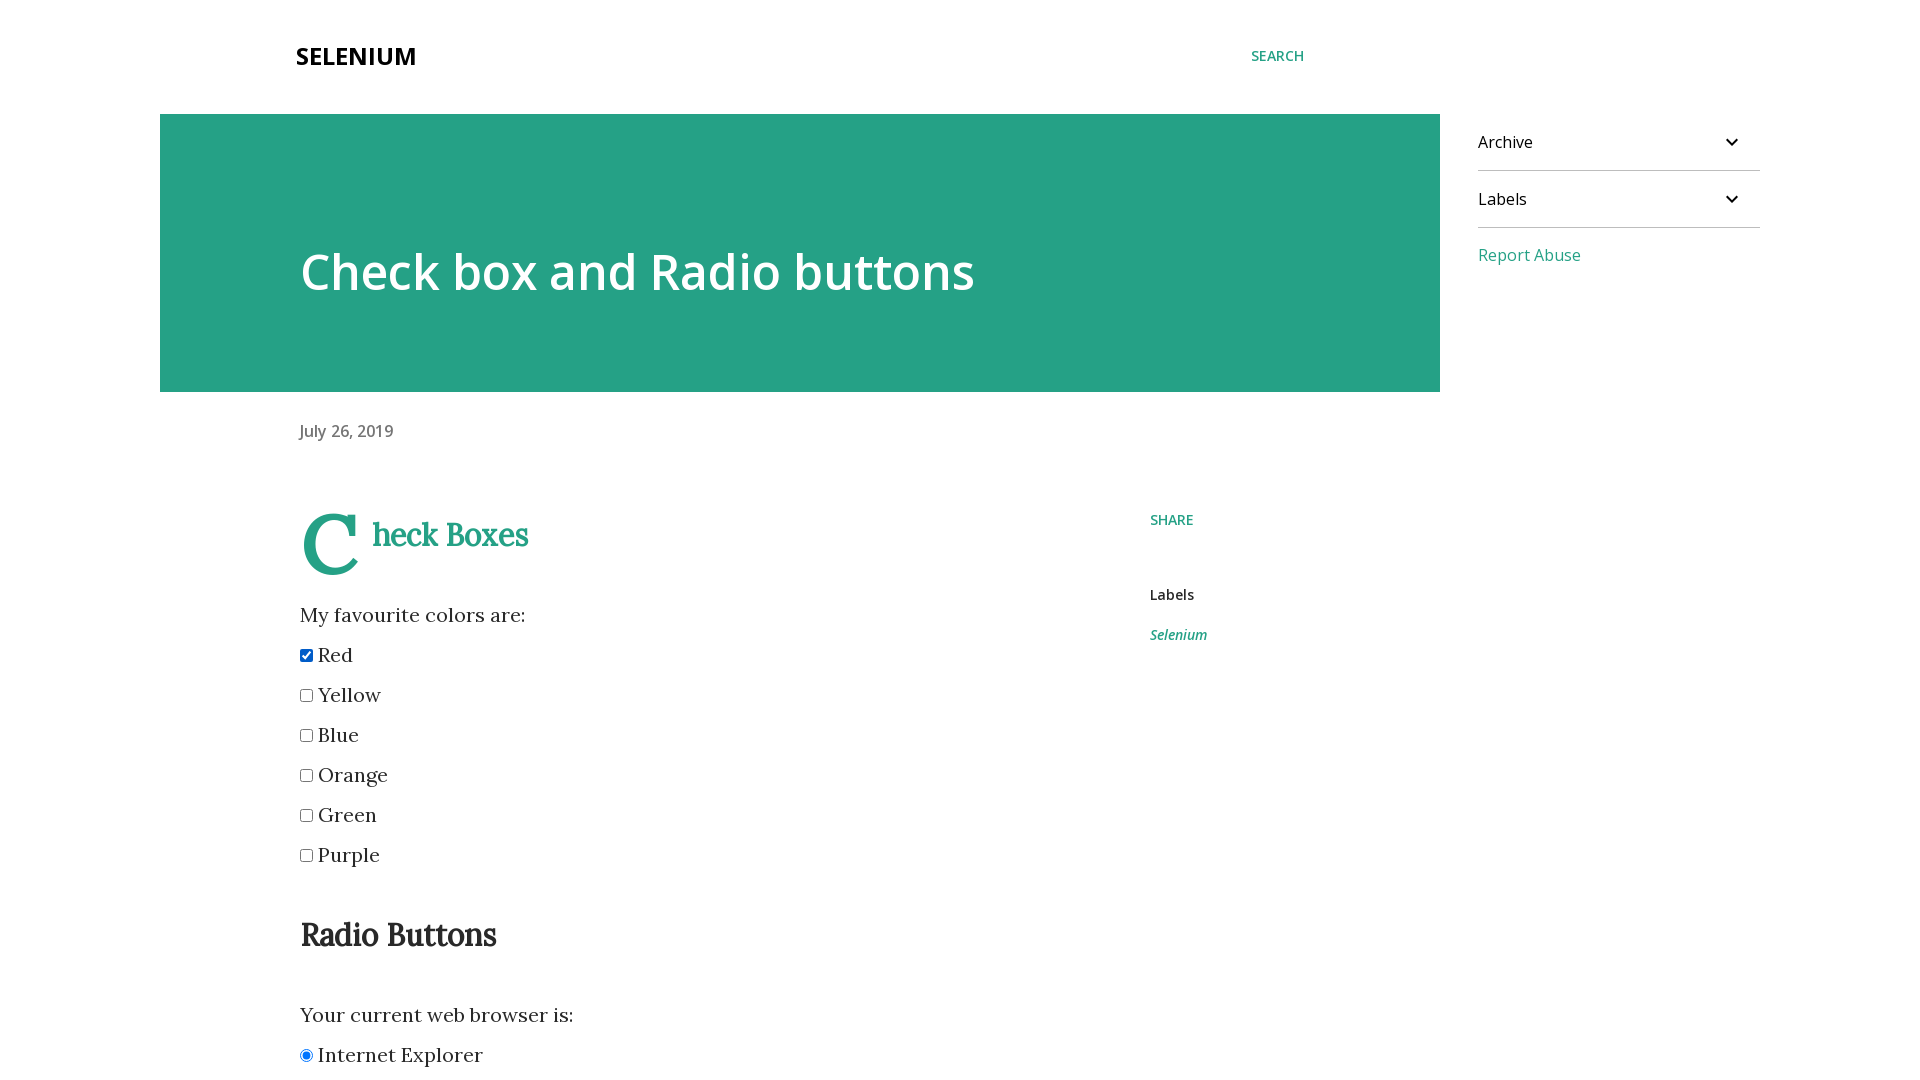

Located Opera radio button element
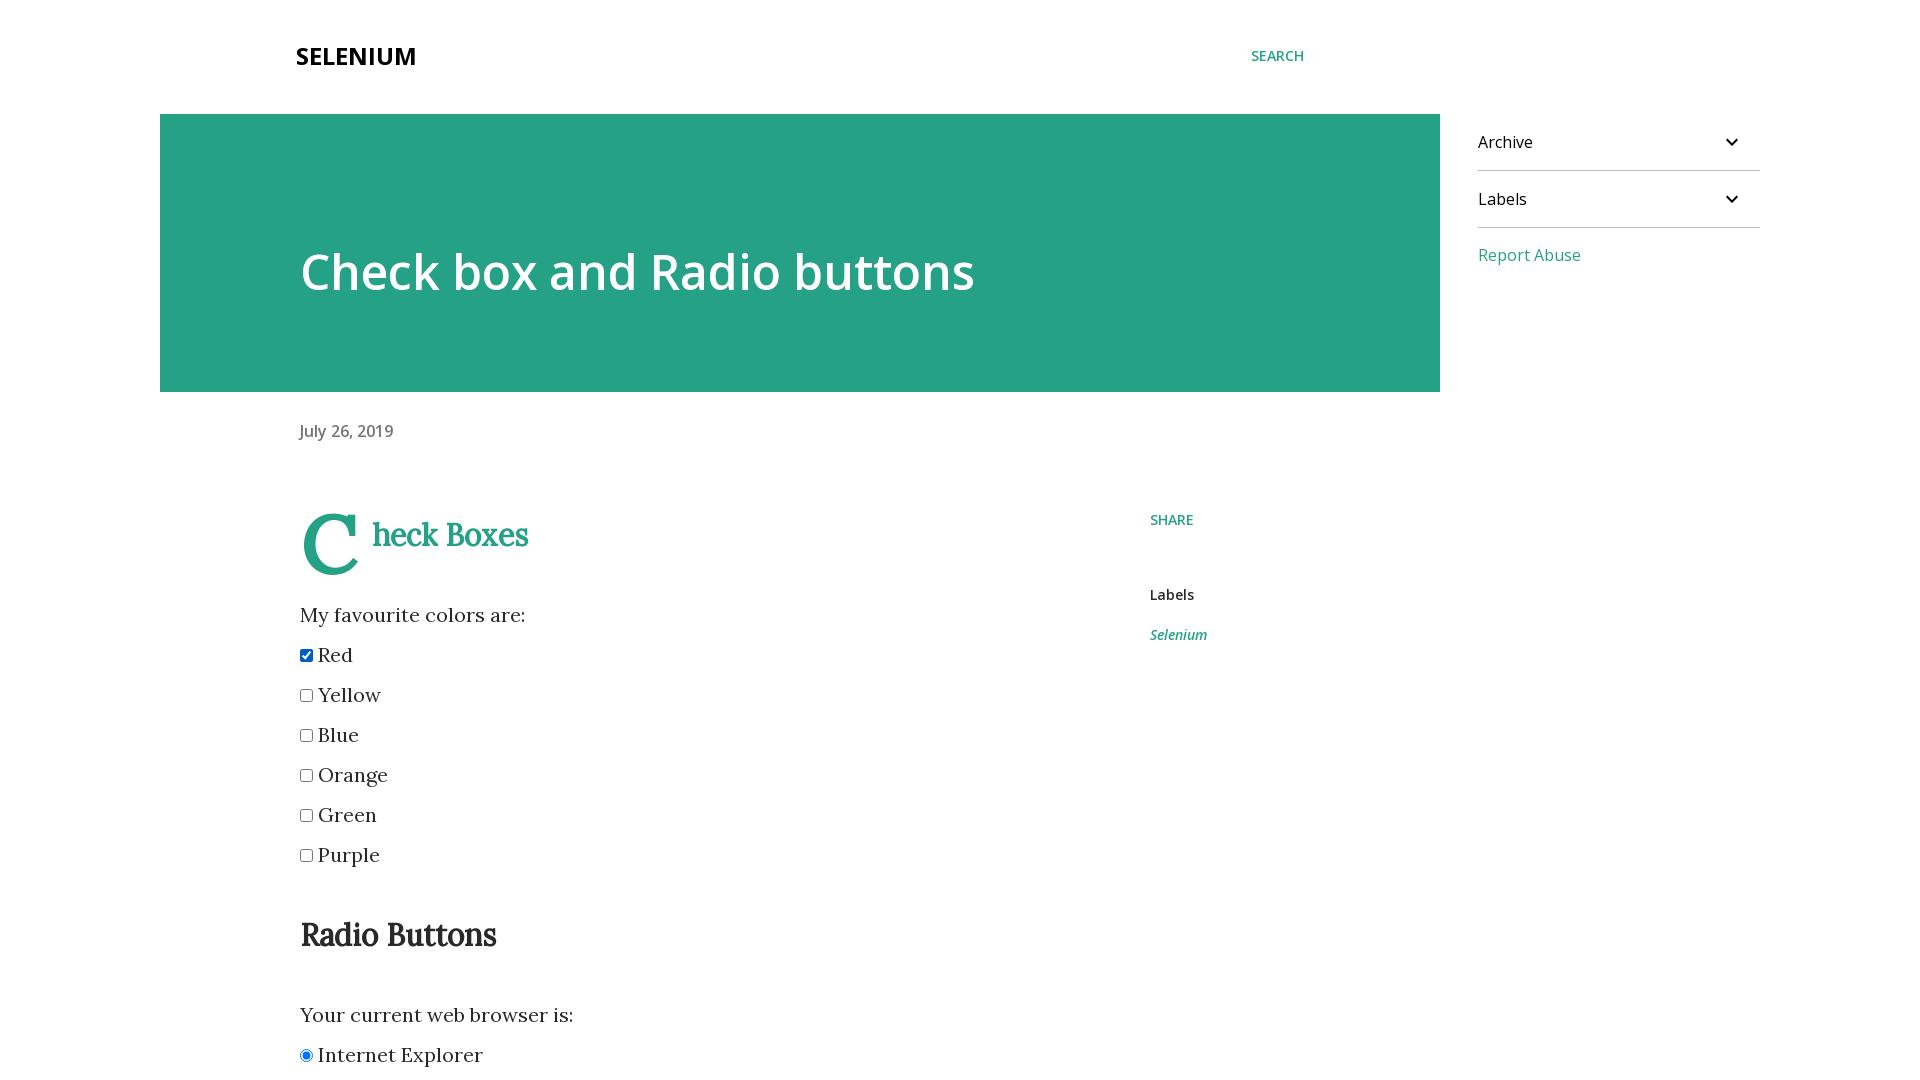

Verified Opera radio button is visible
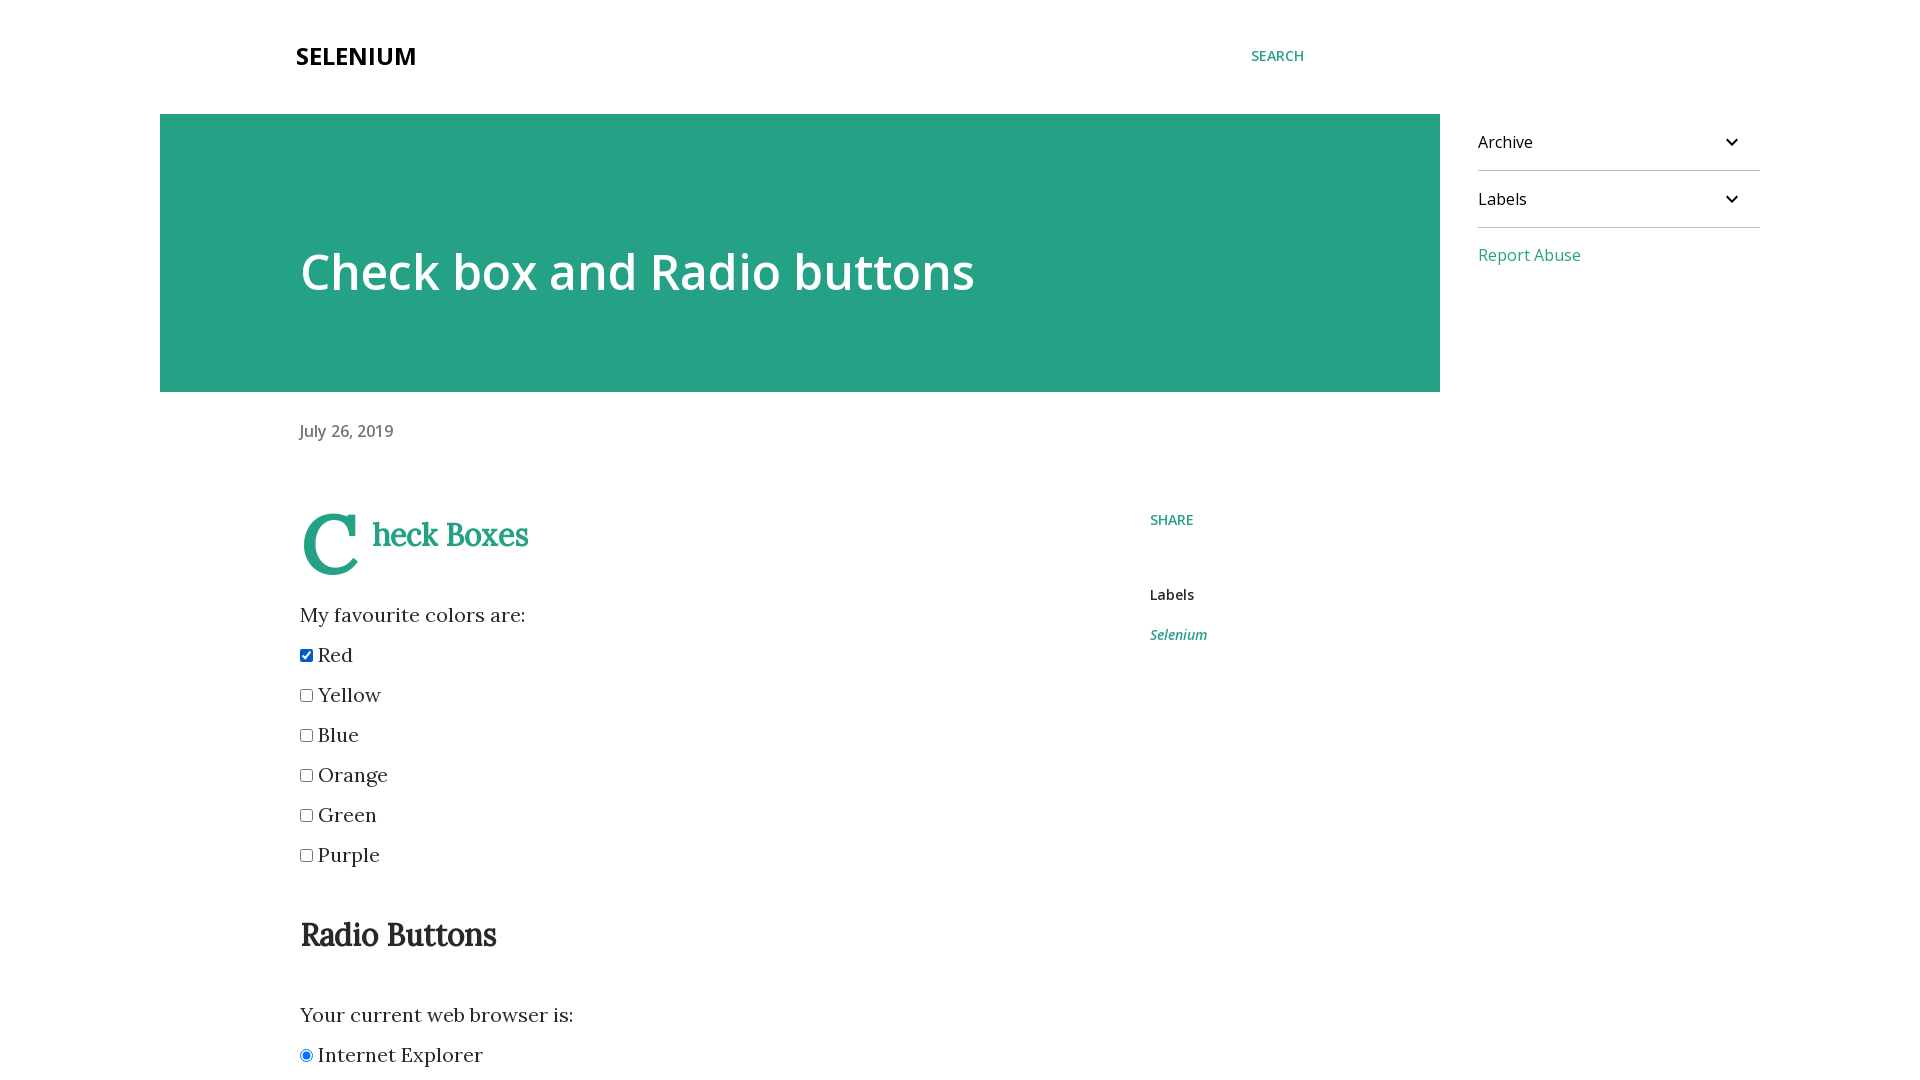

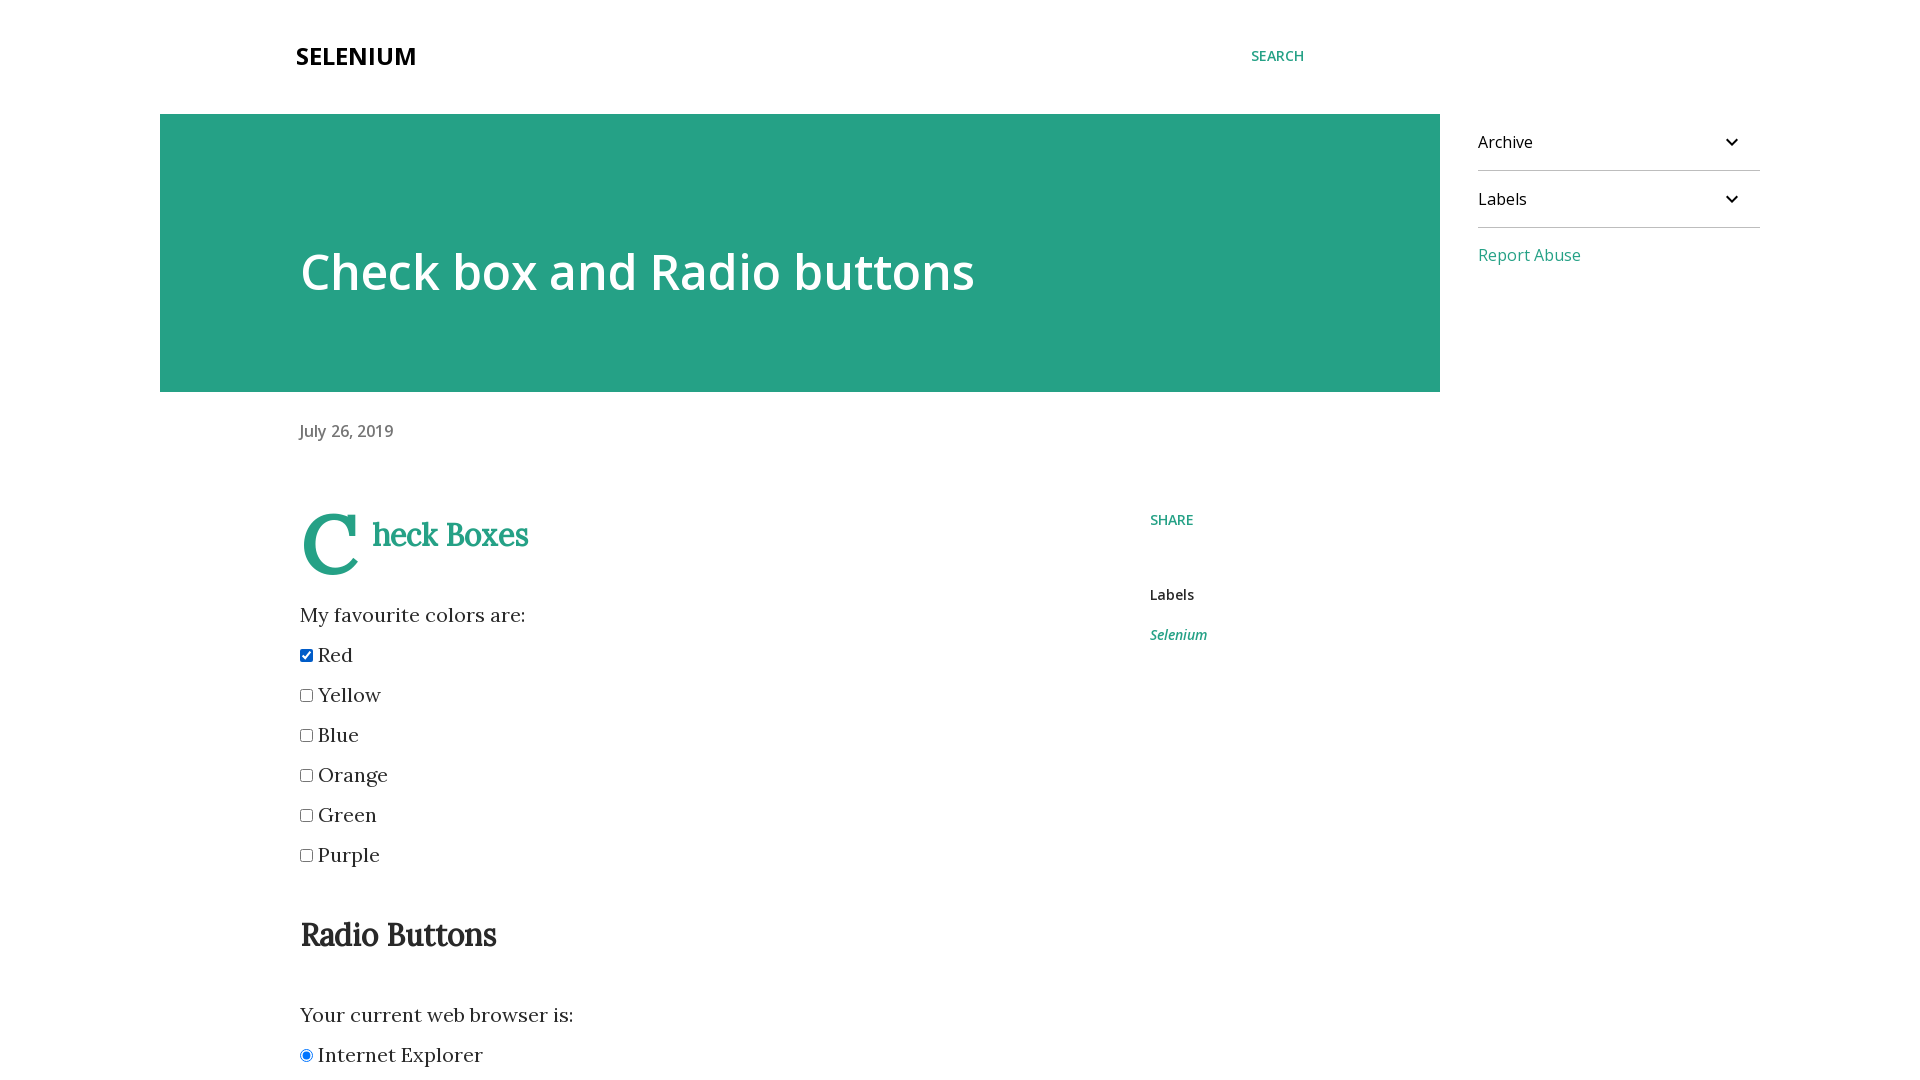